Tests JavaScript alert functionality by clicking a button that triggers a JS alert, reading the alert text, and accepting the alert.

Starting URL: https://the-internet.herokuapp.com/javascript_alerts

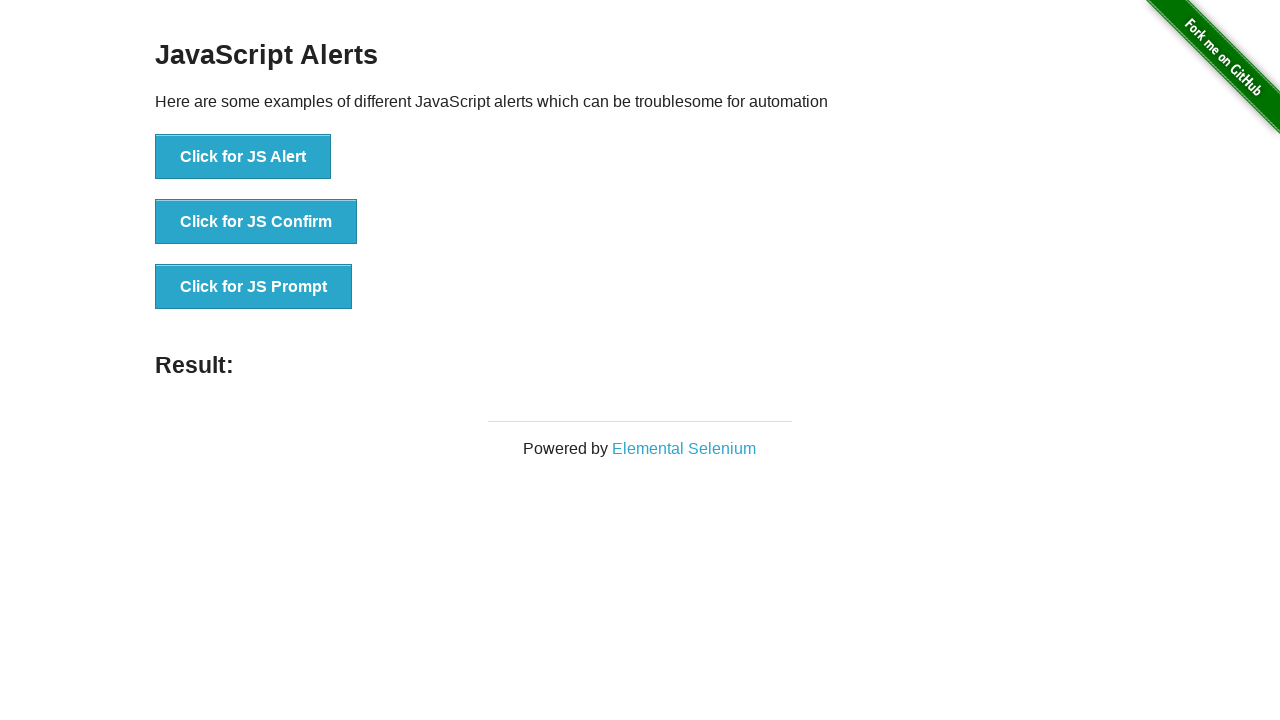

Clicked the JavaScript Alert button at (243, 157) on xpath=//button[@onclick='jsAlert()']
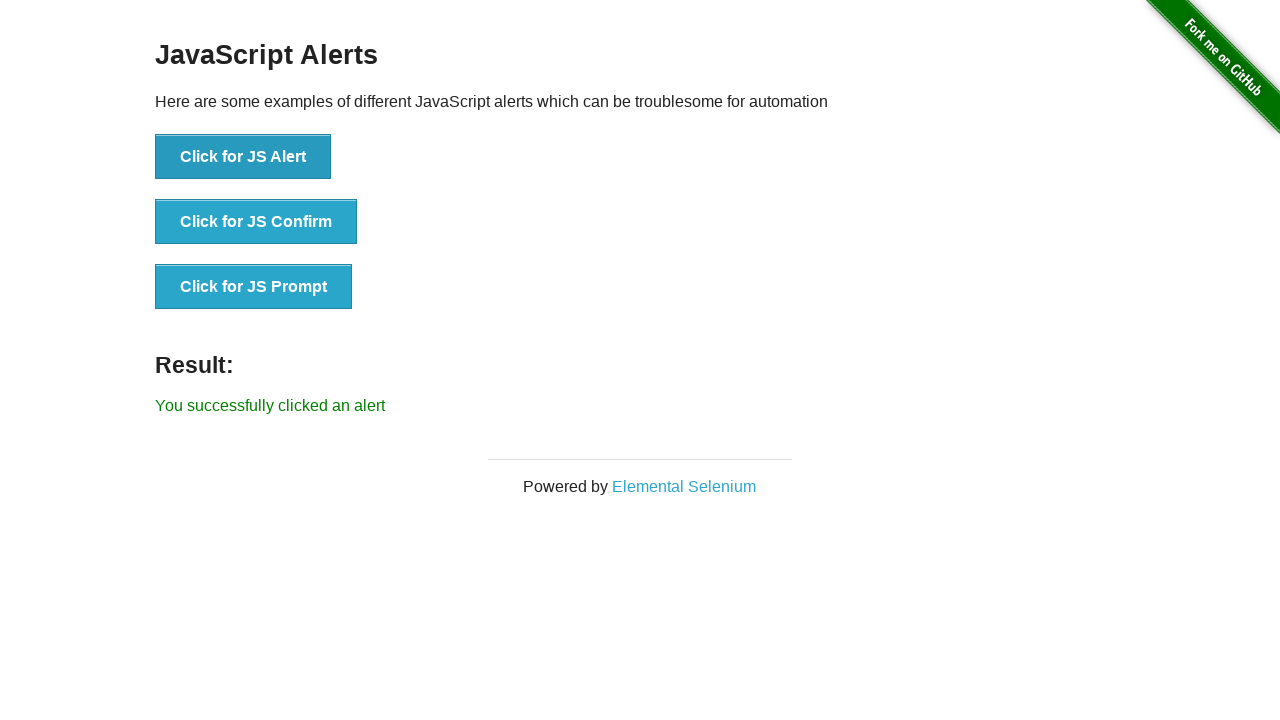

Set up dialog handler to accept alerts
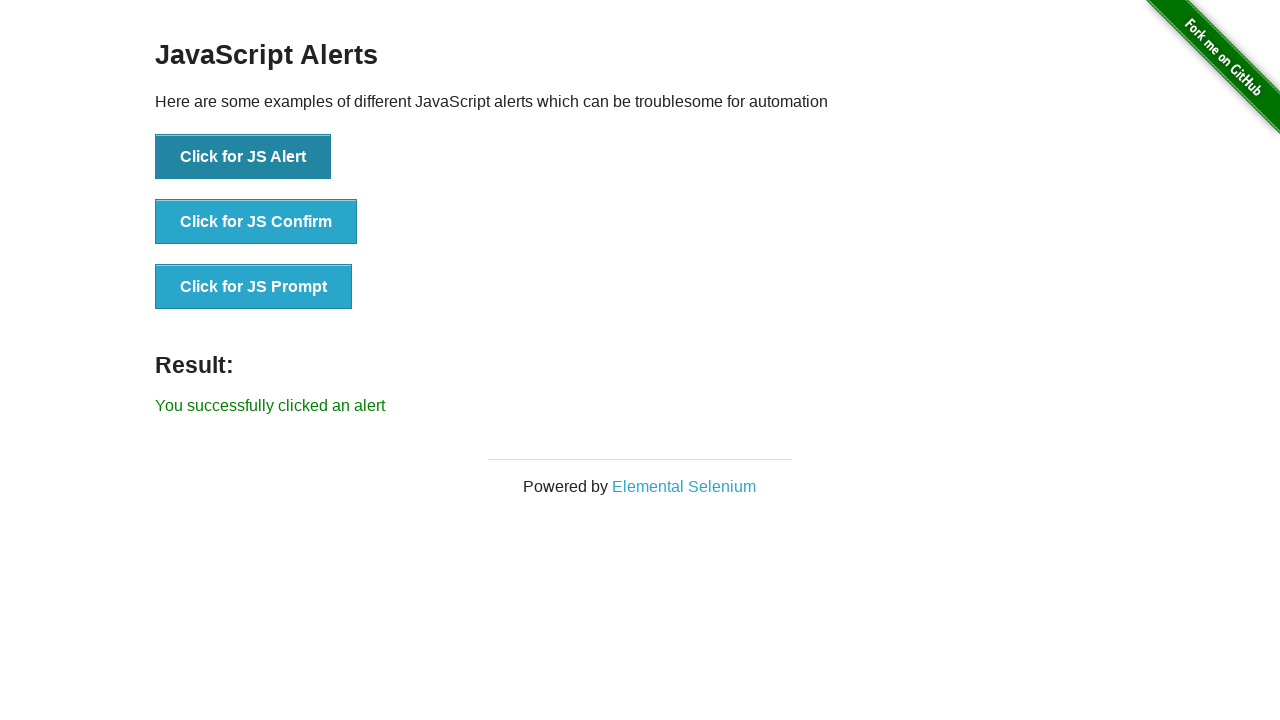

Clicked the JavaScript Alert button again to trigger alert at (243, 157) on xpath=//button[@onclick='jsAlert()']
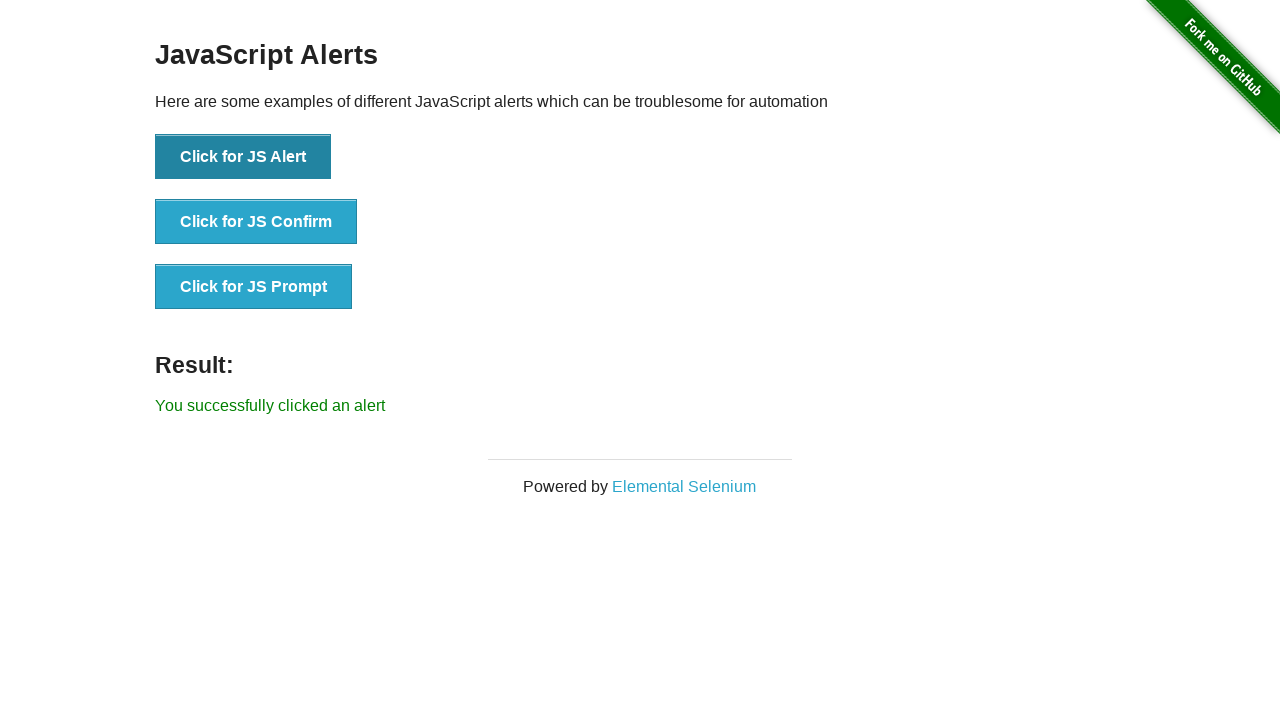

Alert was accepted and result confirmation appeared
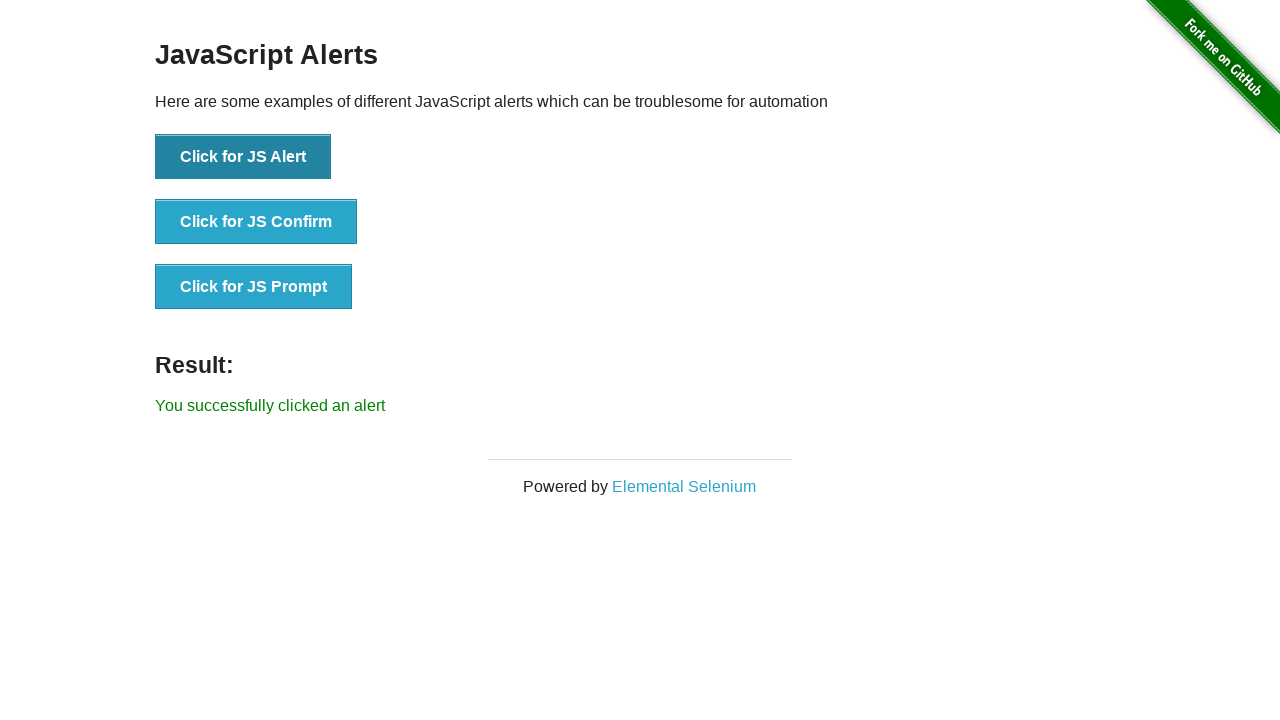

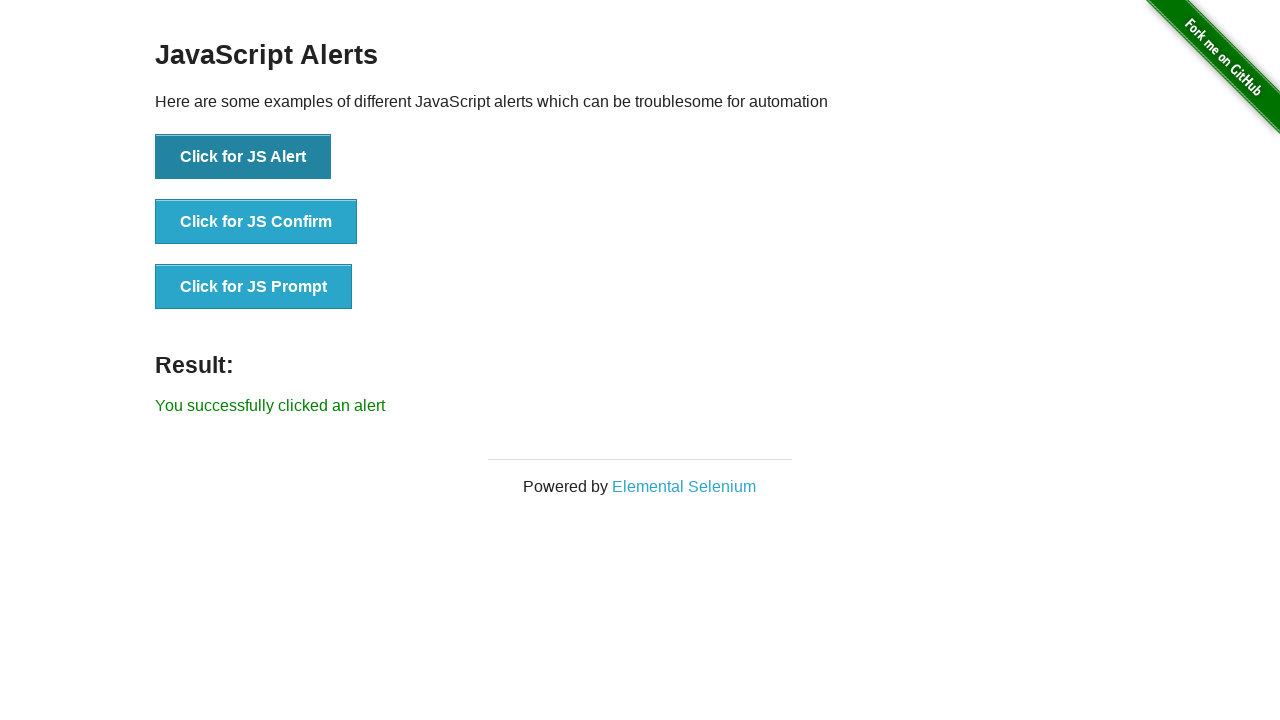